Tests window handling functionality by opening new windows, counting them, closing multiple windows, and managing window switching

Starting URL: https://leafground.com/window.xhtml

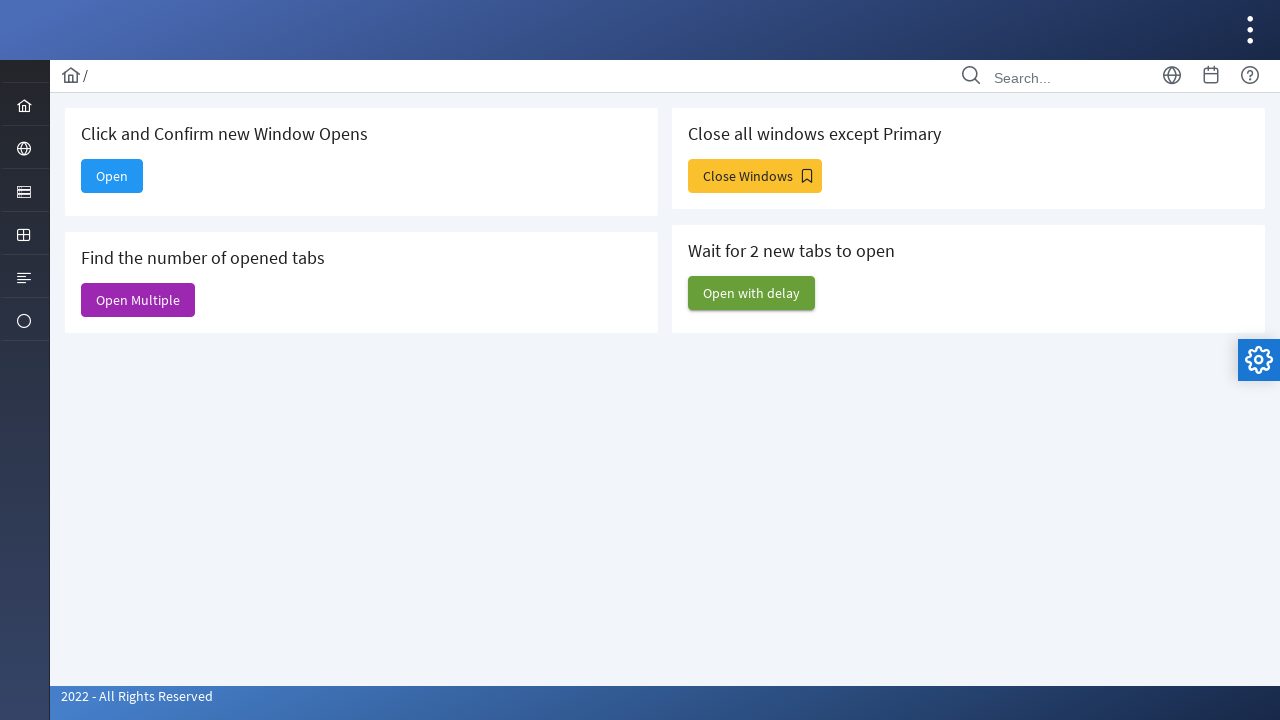

Clicked button to open new window at (112, 176) on #j_idt88\:new
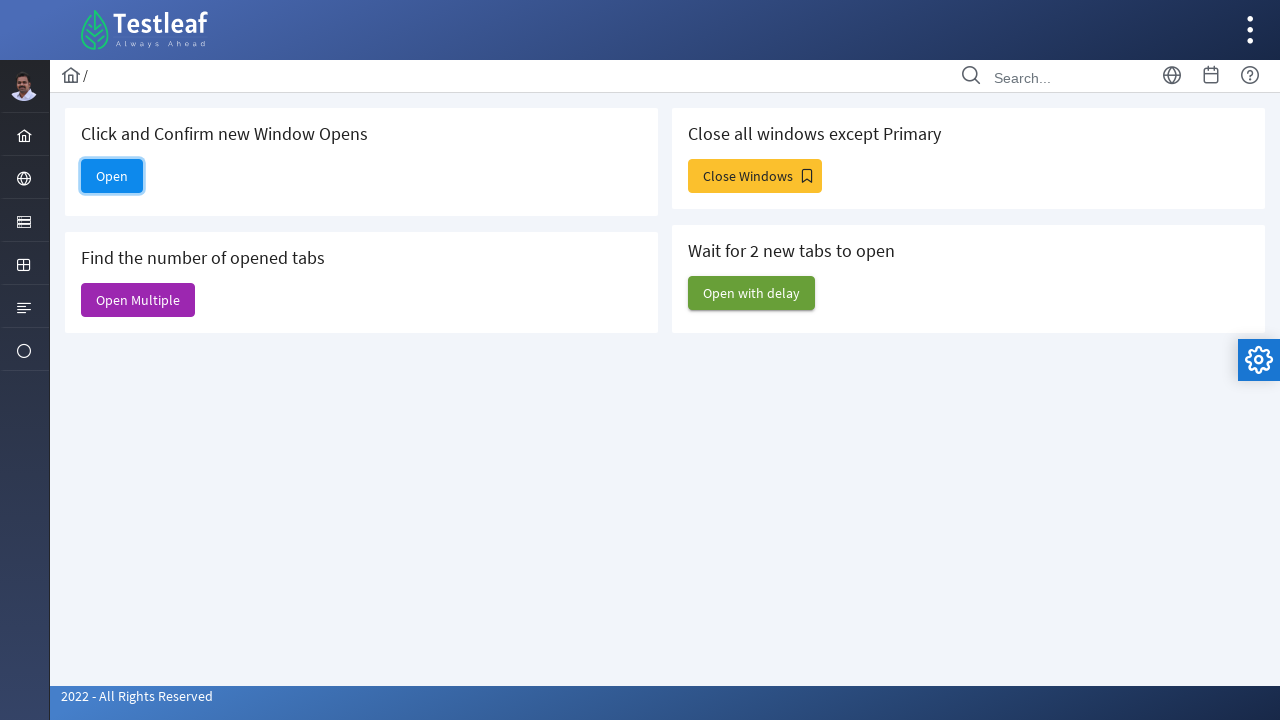

Stored initial page count
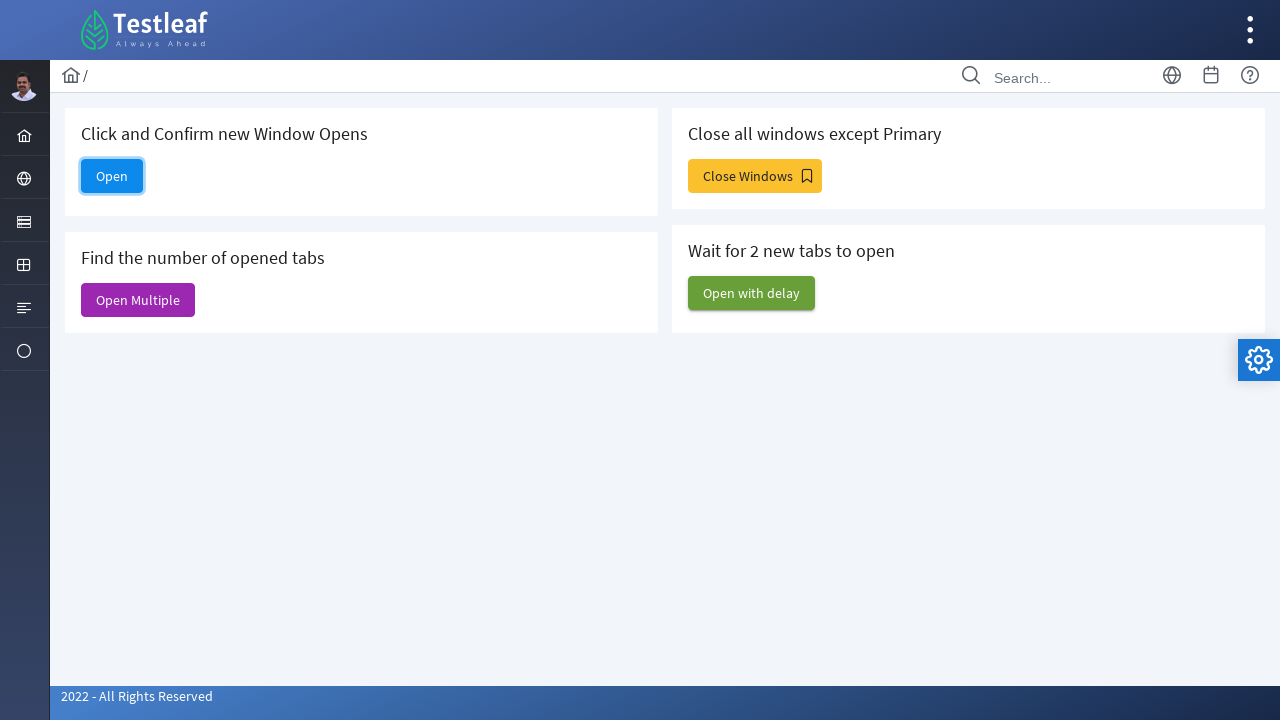

Clicked button to open multiple tabs at (138, 300) on #j_idt88\:j_idt91
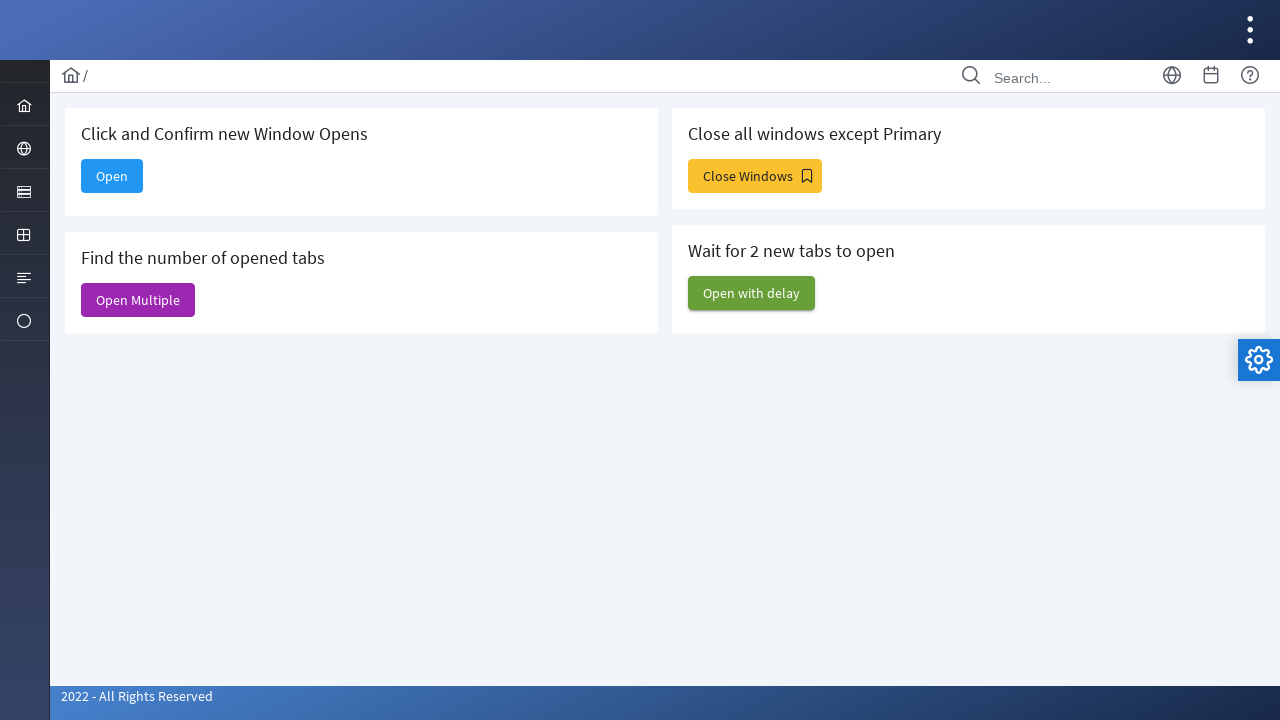

Waited for new pages to open
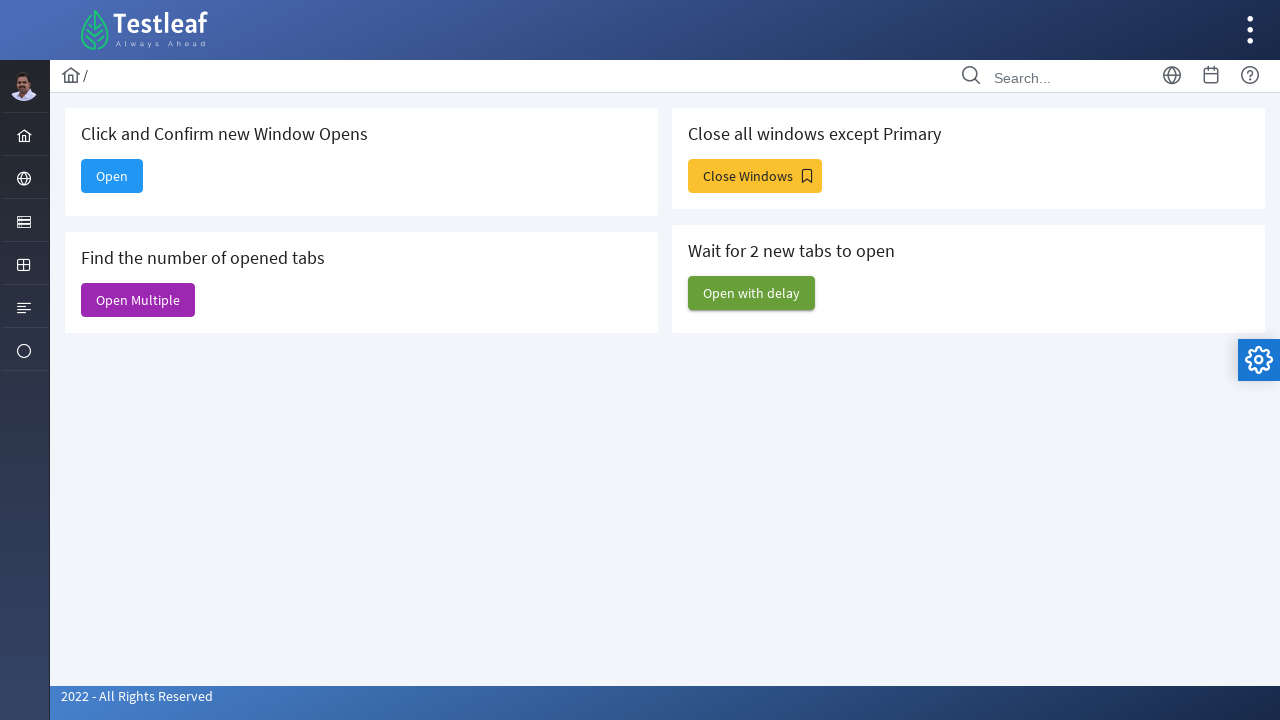

Counted 3 new pages opened
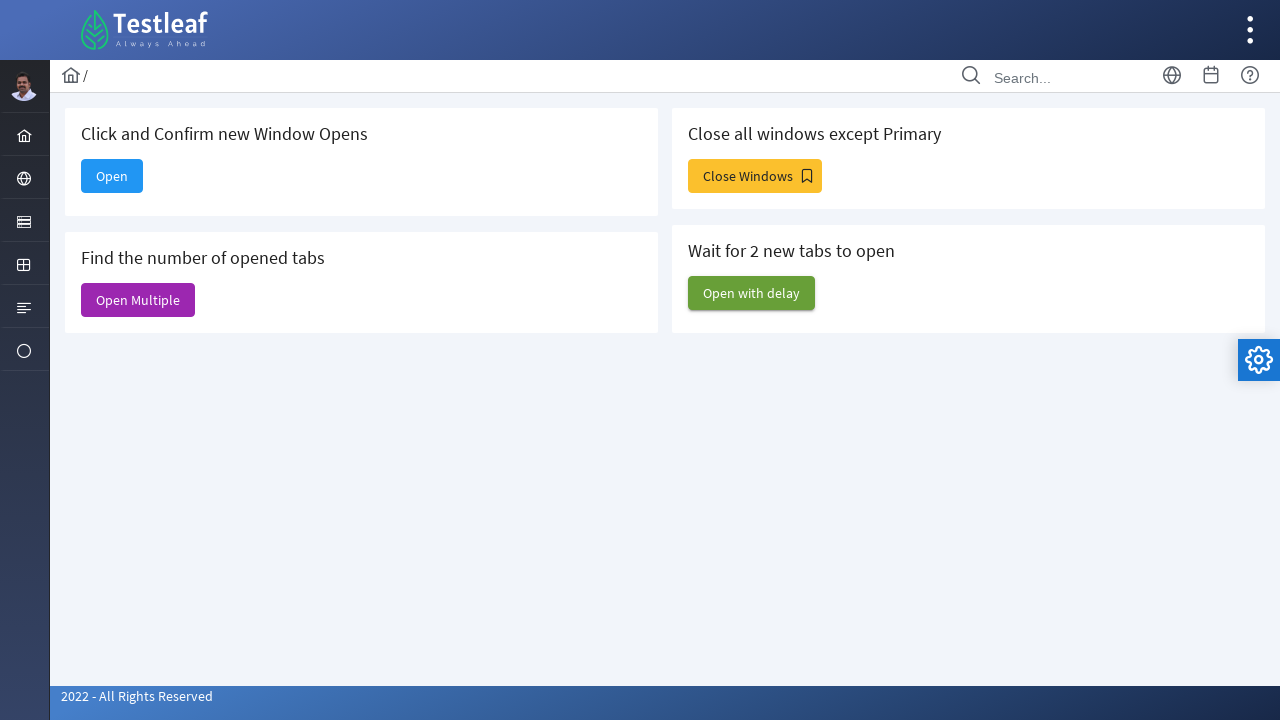

Clicked button to open windows that should be closed at (755, 176) on #j_idt88\:j_idt93
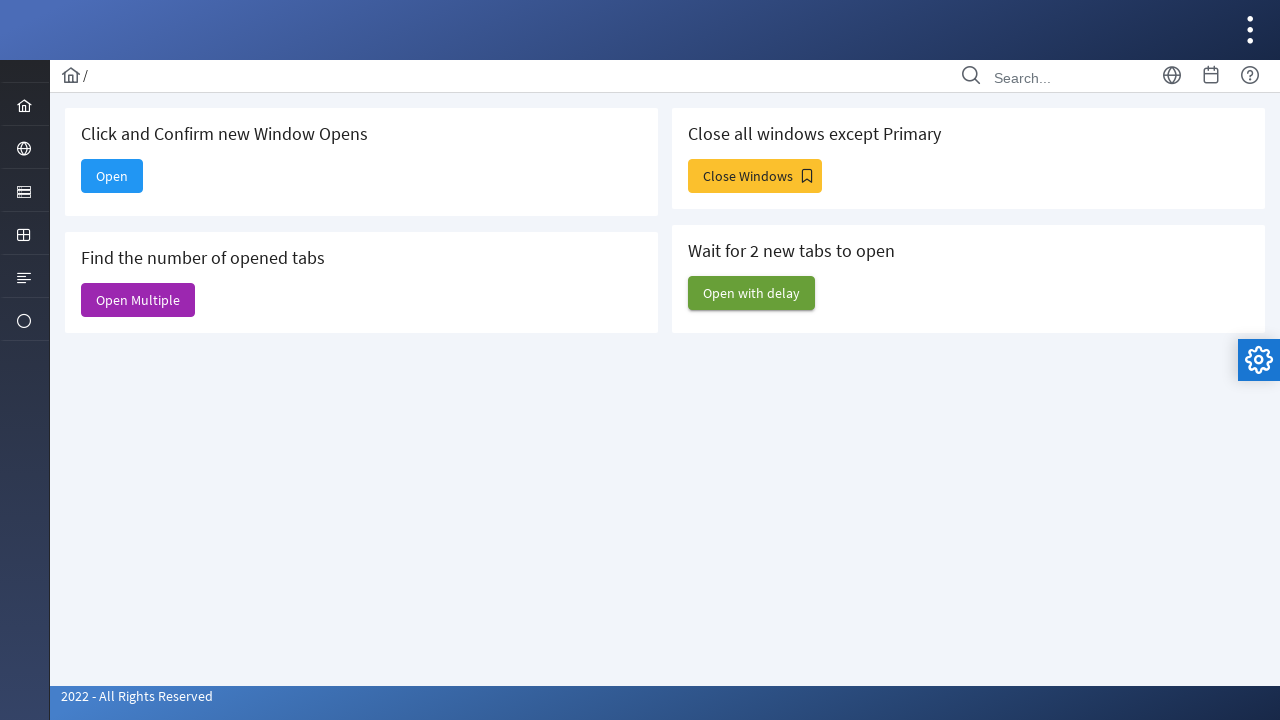

Waited for windows to open
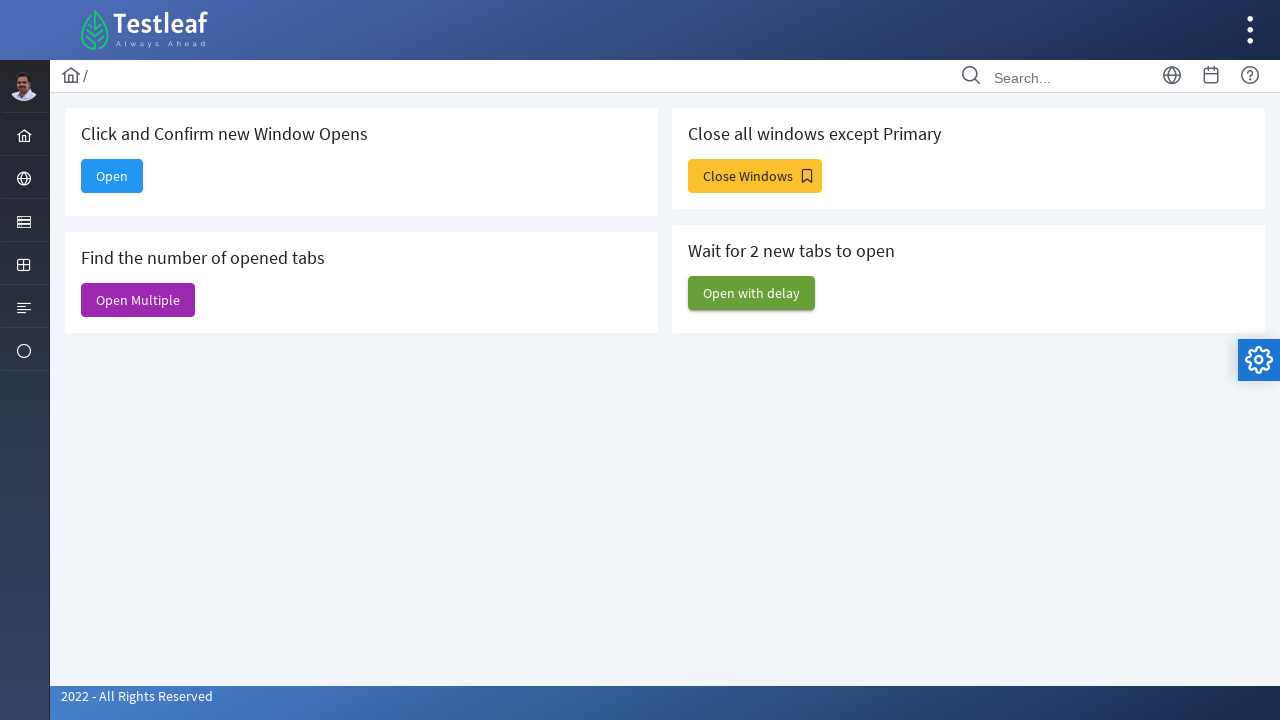

Closed window 1
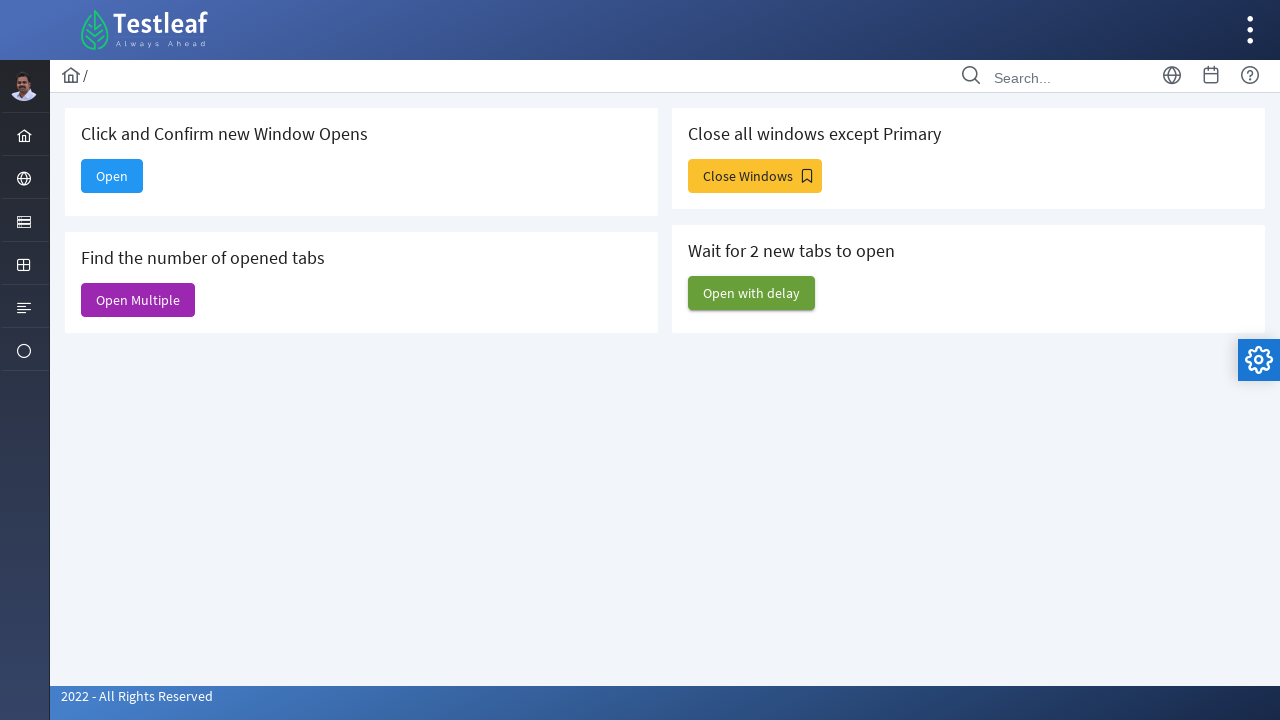

Closed window 2
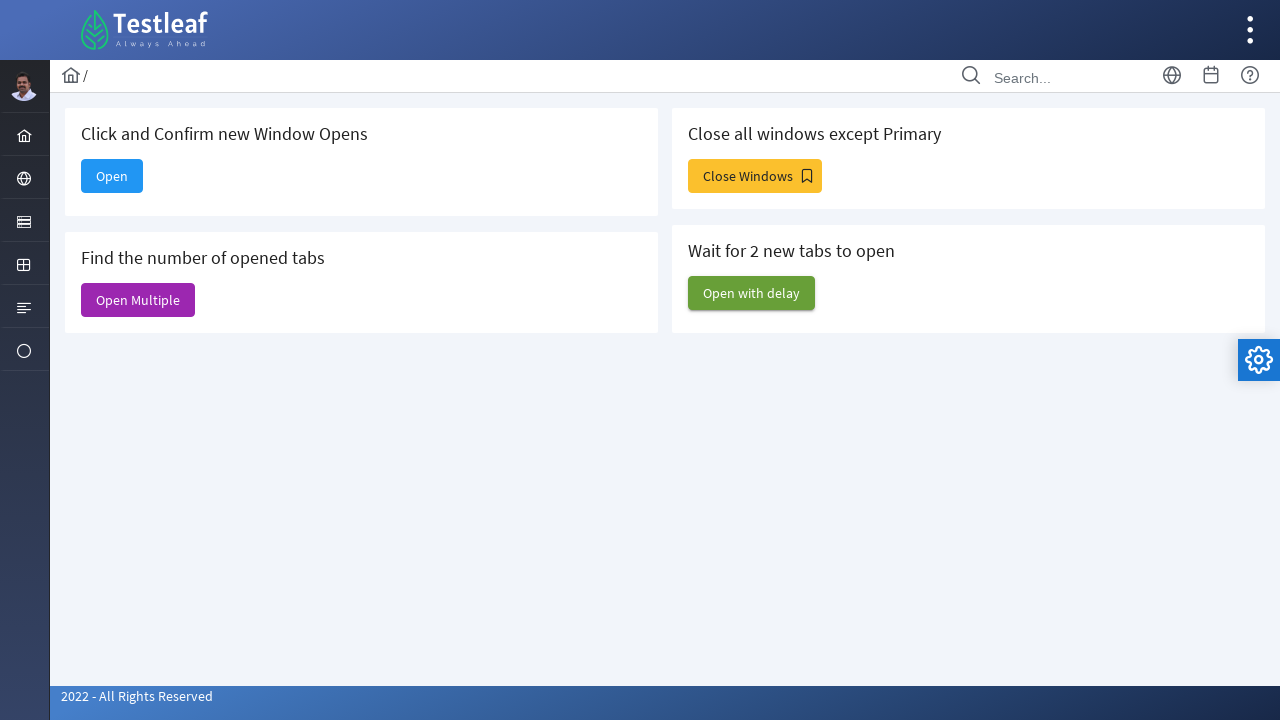

Closed window 3
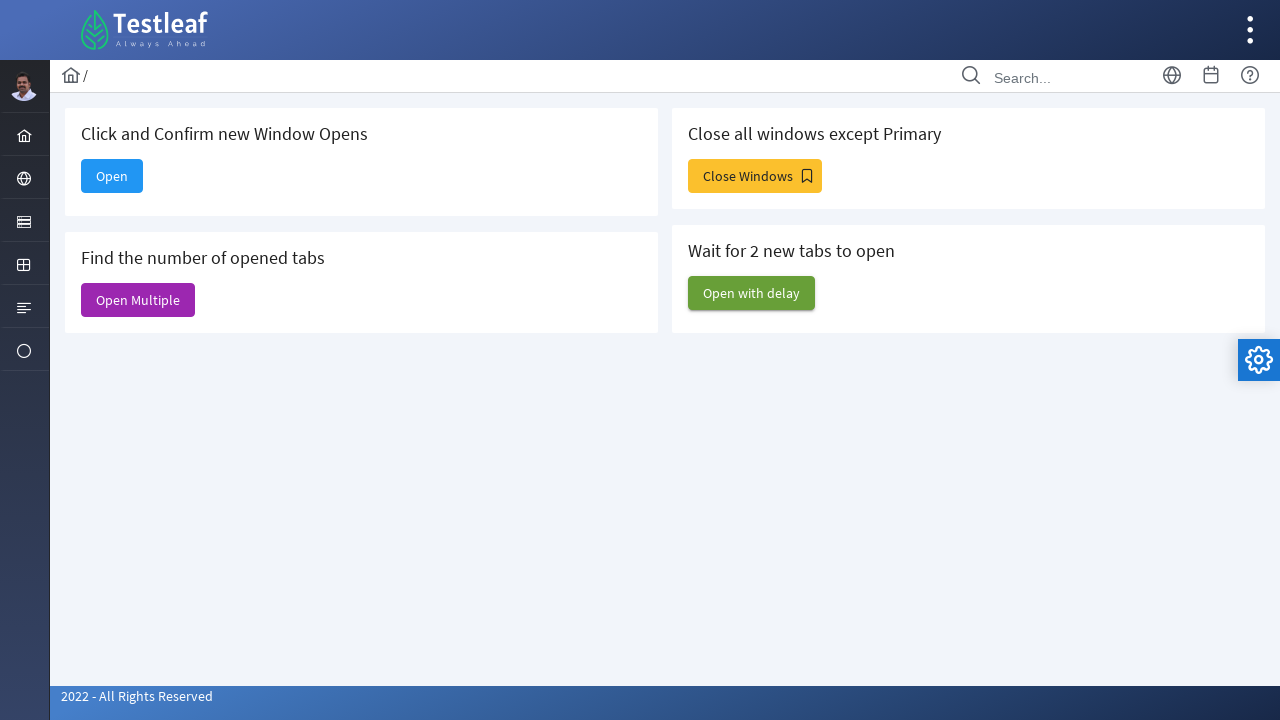

Closed window 4
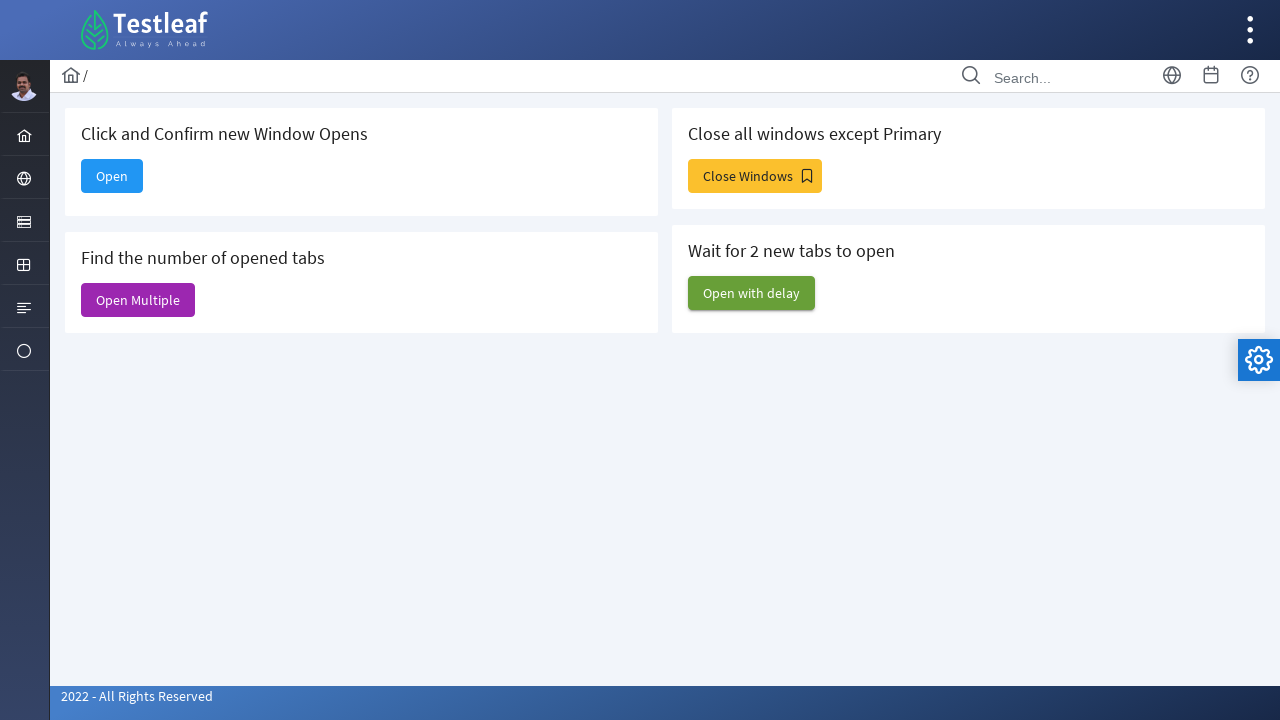

Closed window 5
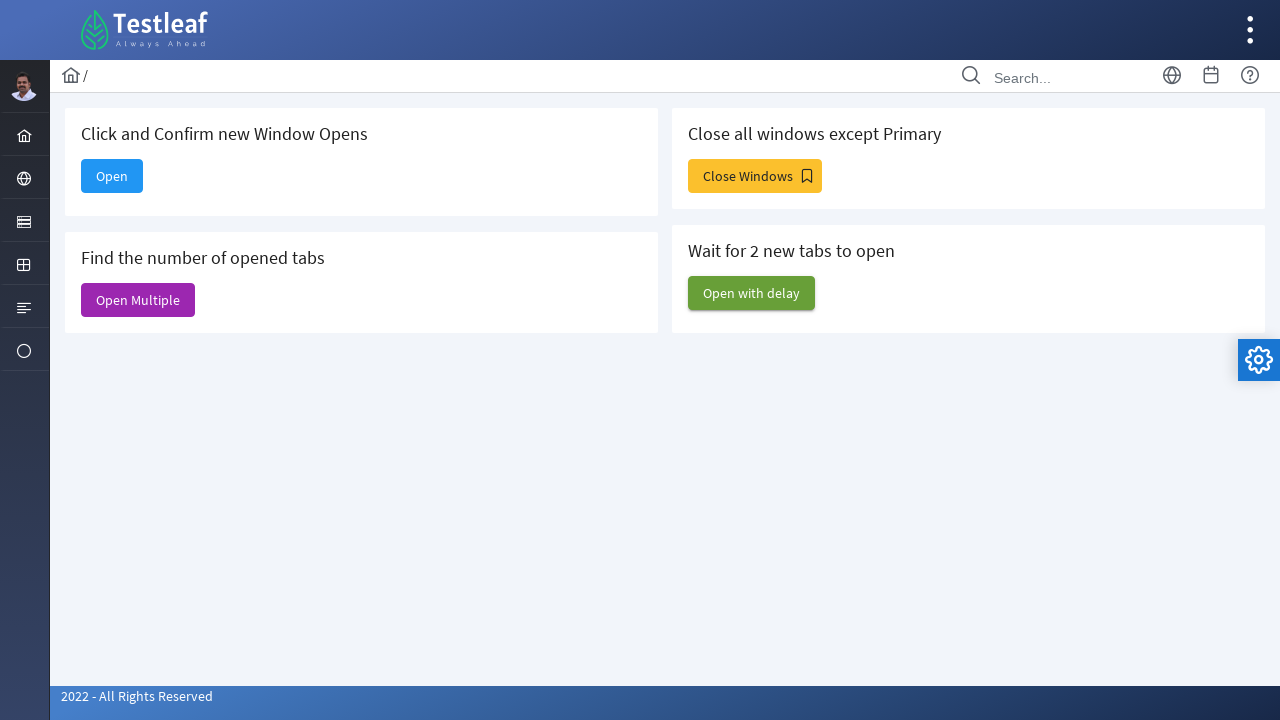

Closed window 6
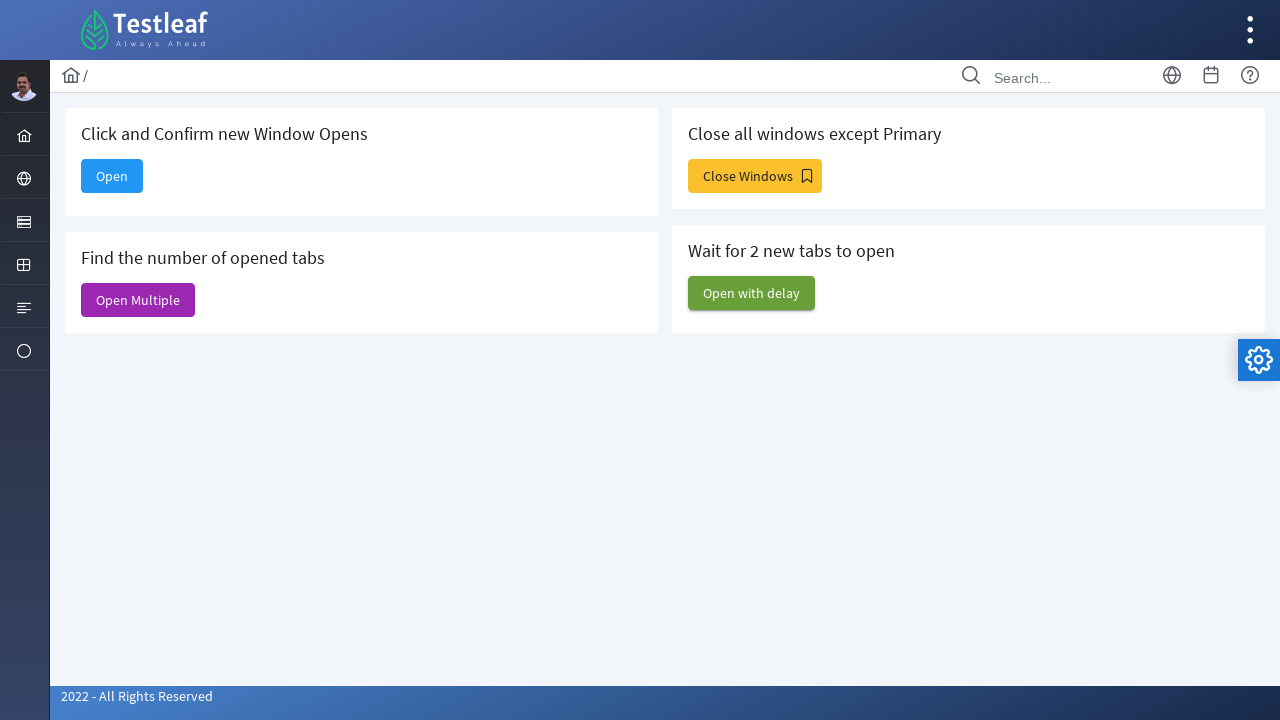

Closed window 7
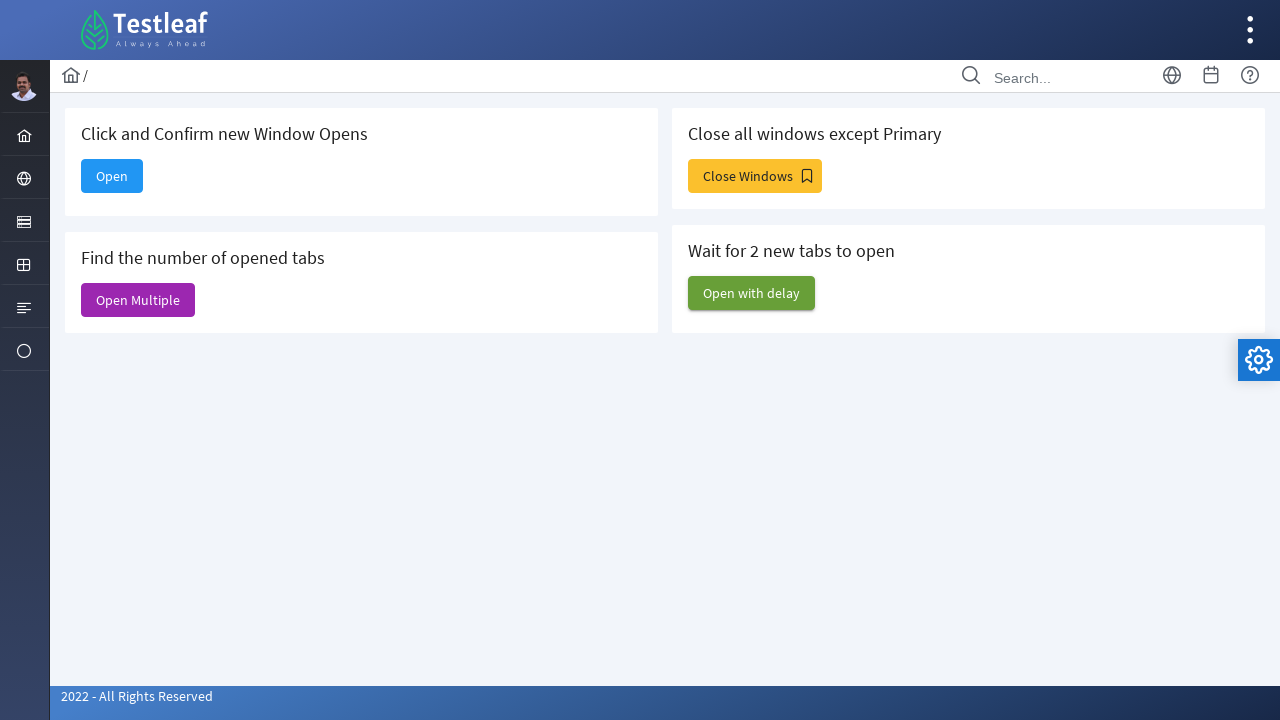

Closed window 8
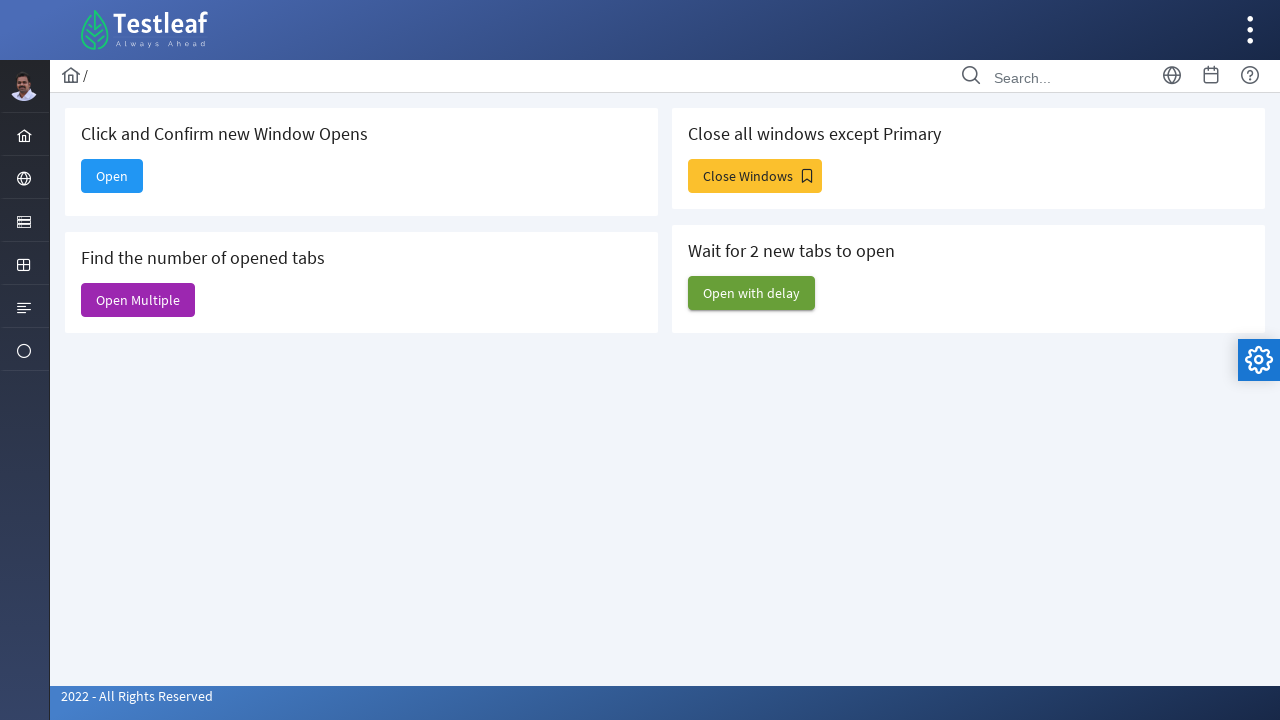

Closed window 9
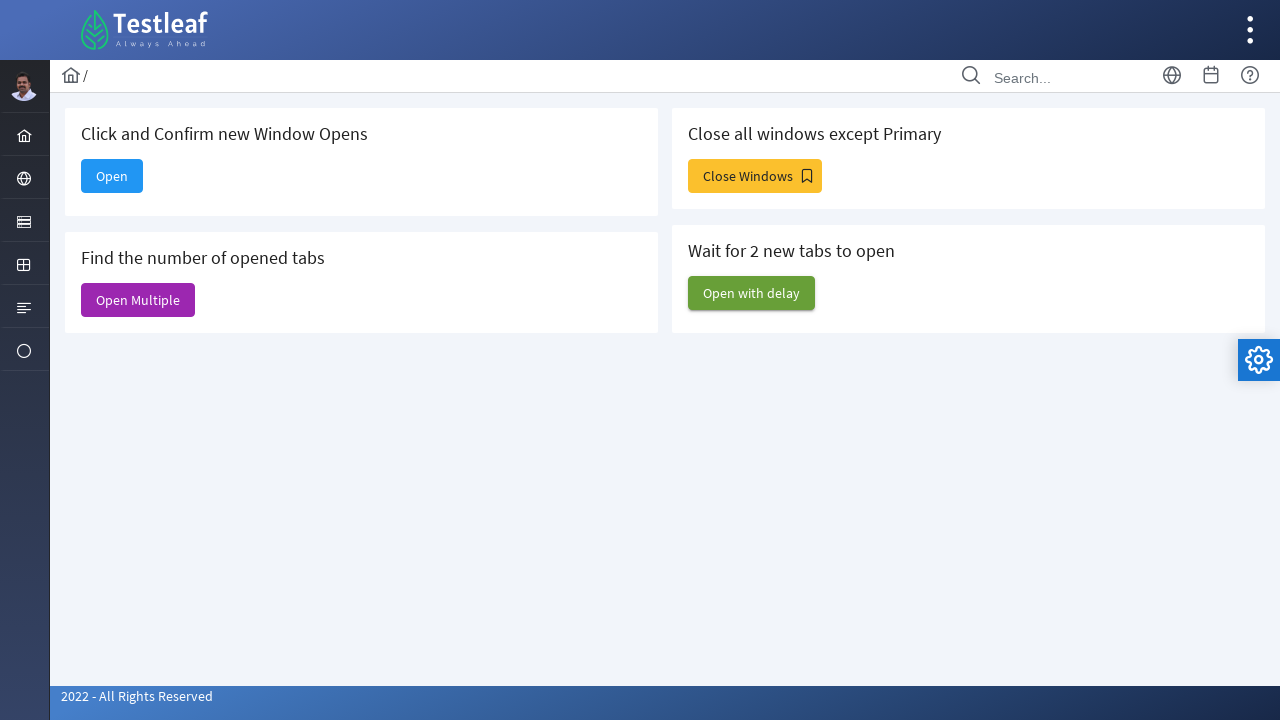

Clicked button to trigger delayed window opening at (752, 293) on #j_idt88\:j_idt95
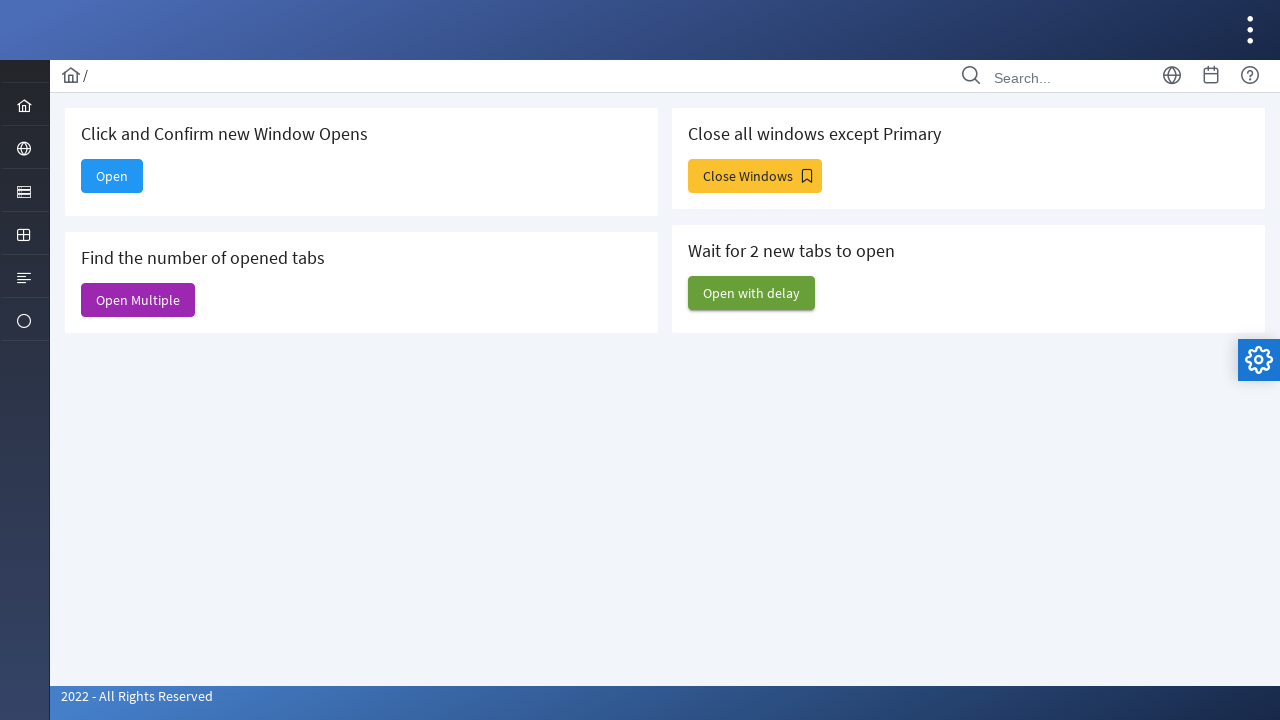

Waited for delayed windows to appear
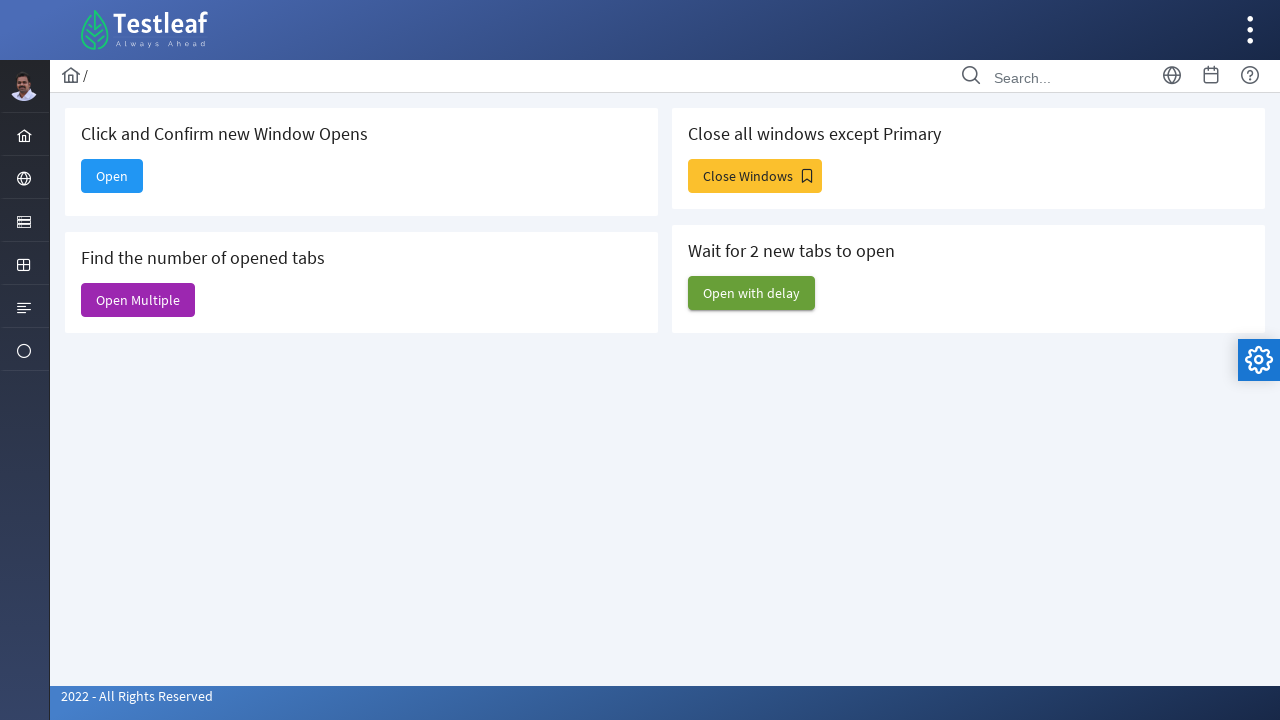

Determined final window count: 2
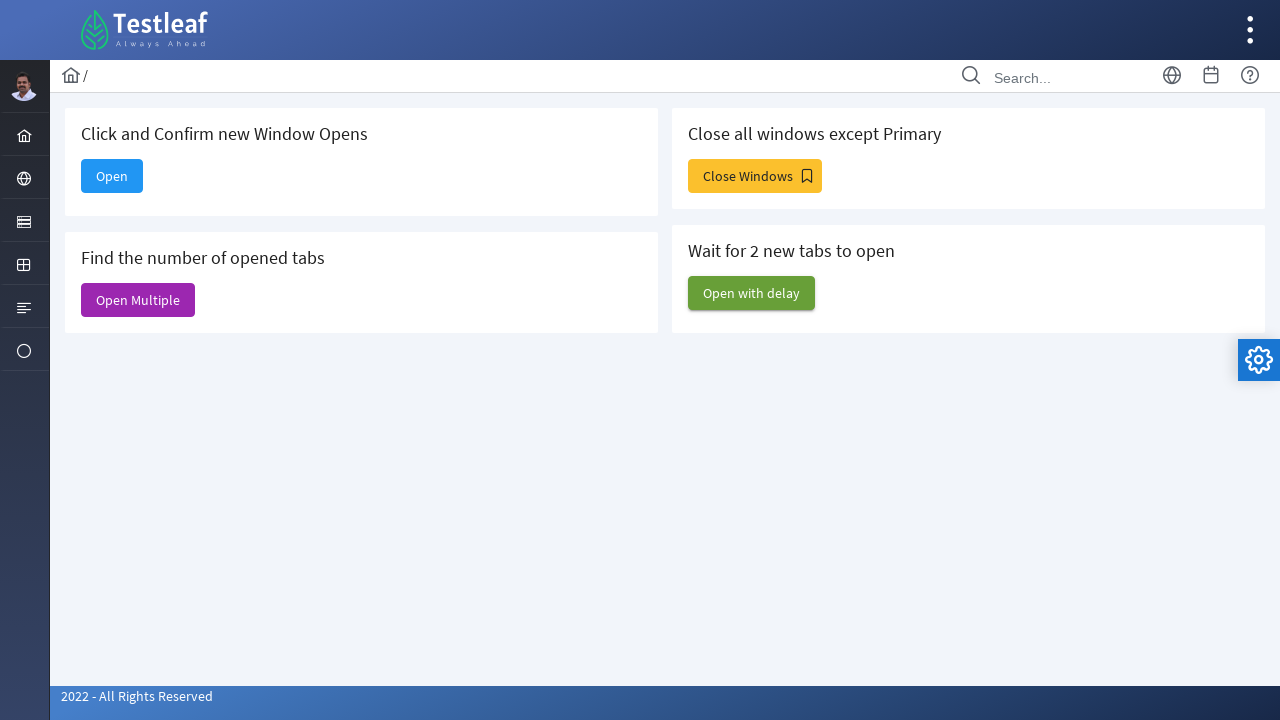

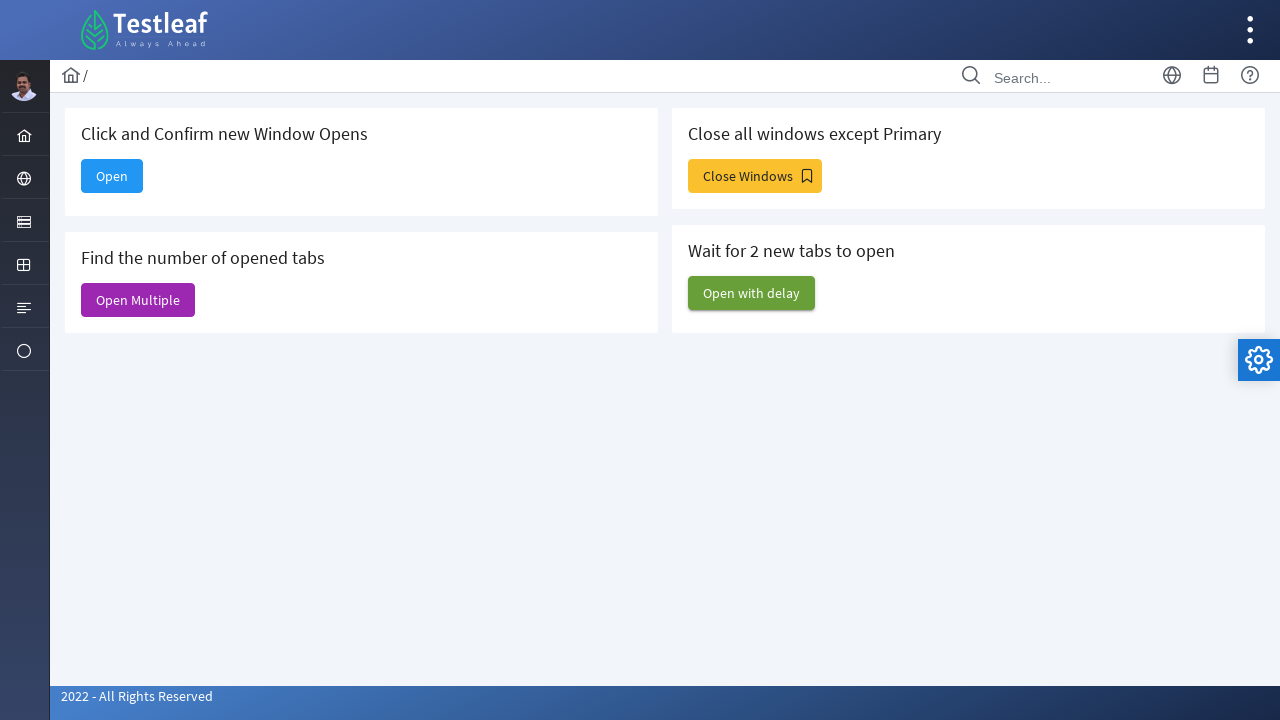